Demonstrates XPath navigation techniques by locating elements on a contact form page using preceding-sibling XPath axis and retrieving element text.

Starting URL: http://www.mycontactform.com

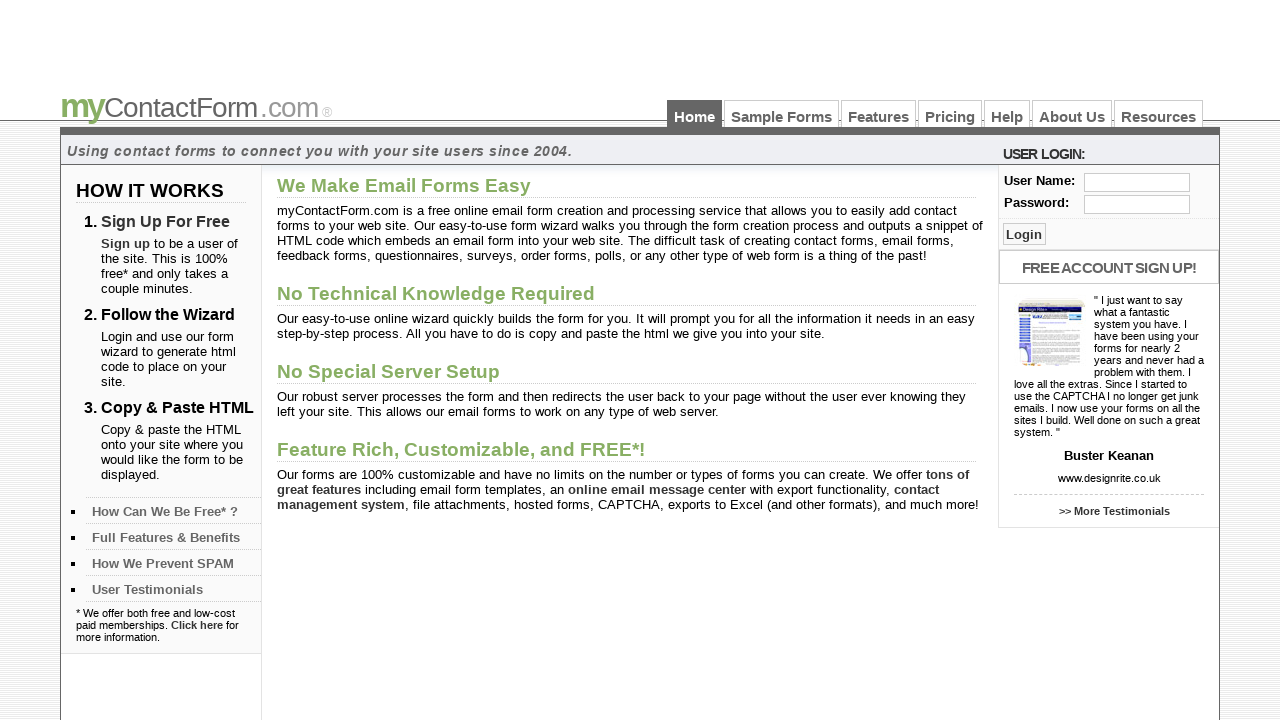

Navigated to contact form page at http://www.mycontactform.com
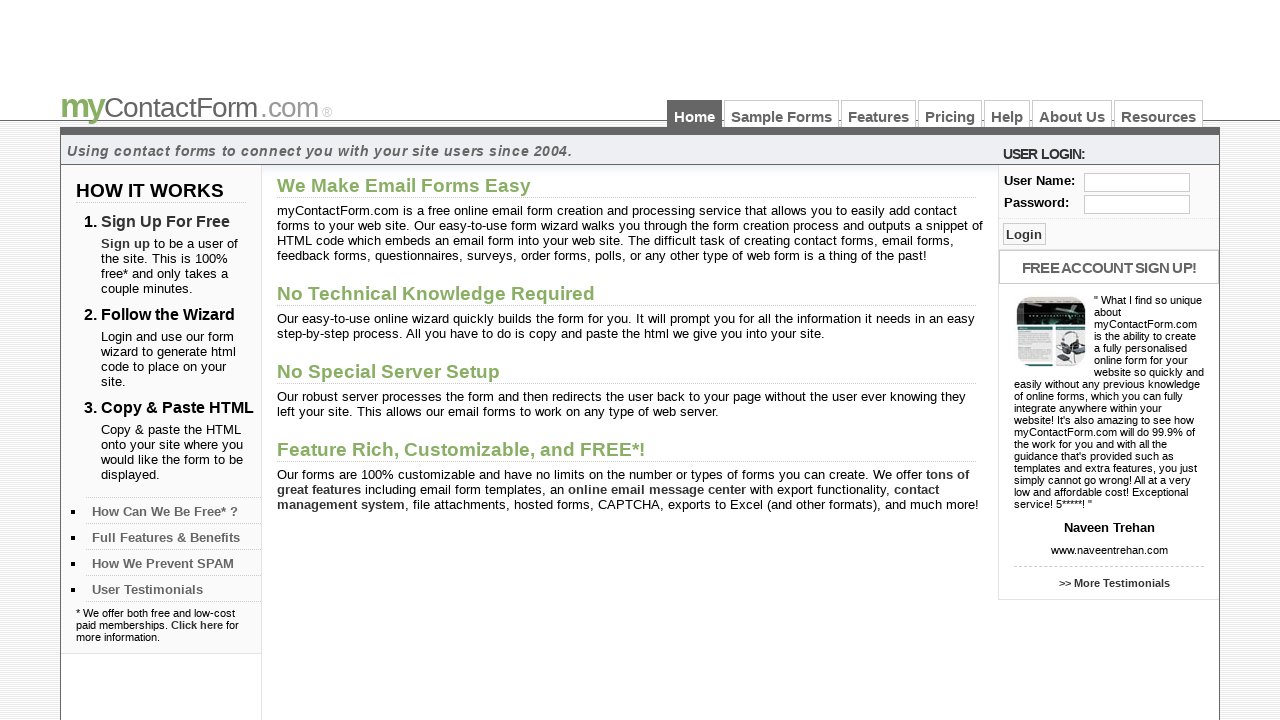

Located and retrieved text from paragraph element preceding the 4th paragraph using XPath preceding-sibling axis
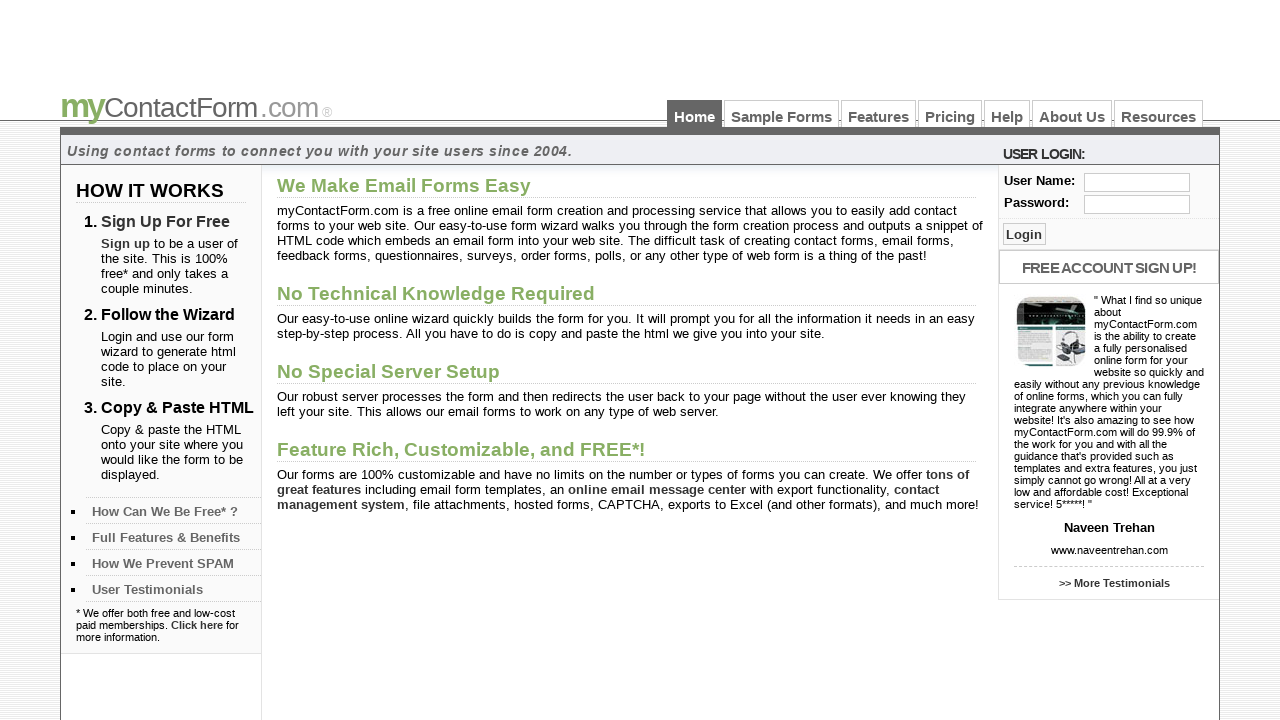

Printed extracted text: www.naveentrehan.com
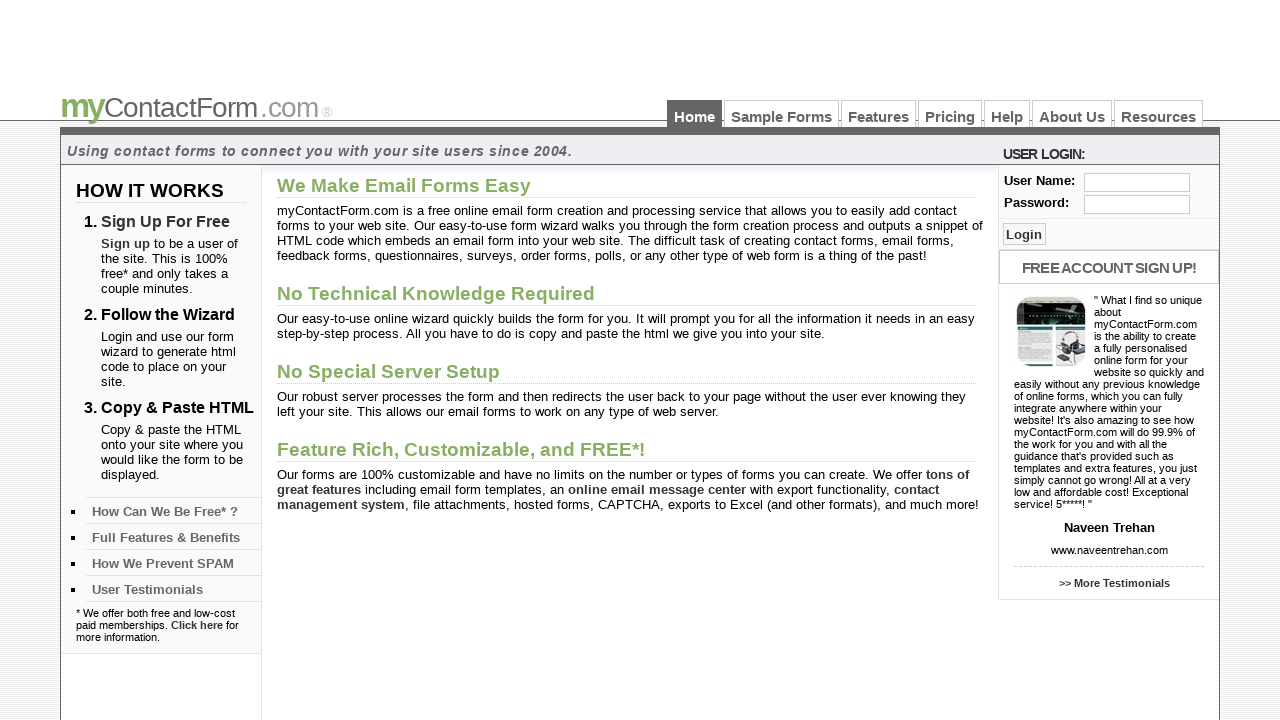

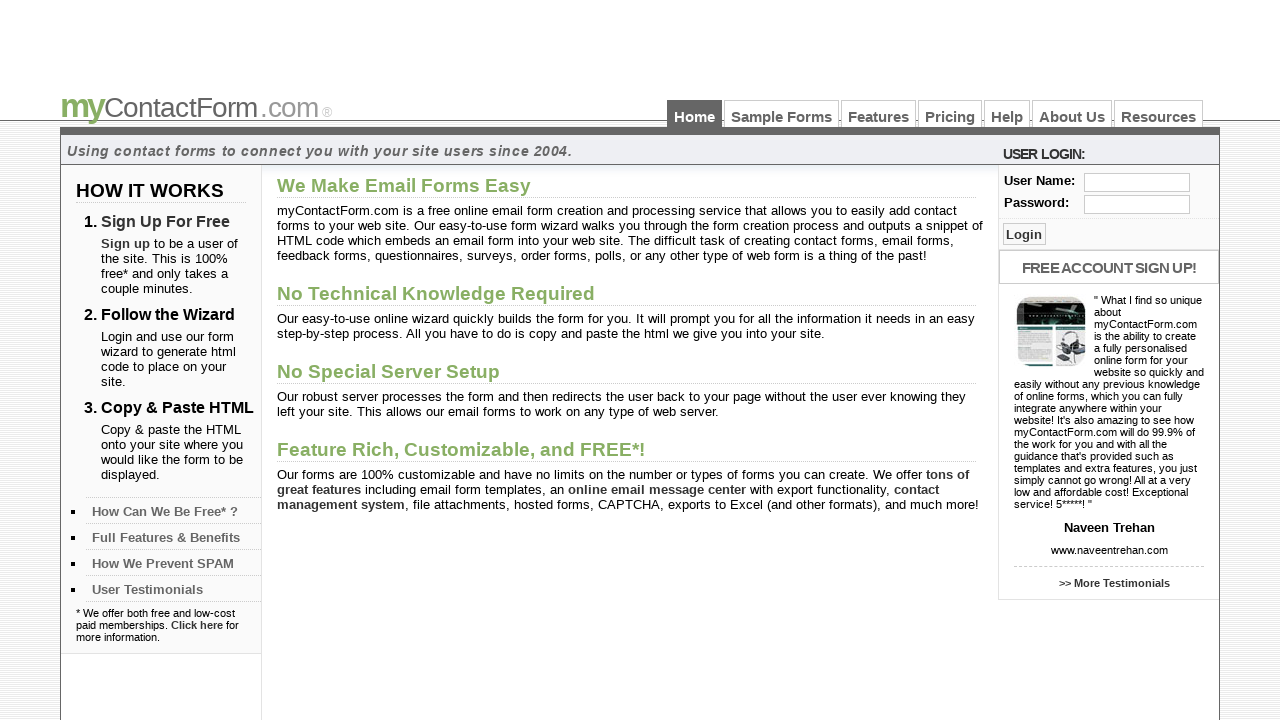